Tests accepting a JavaScript prompt dialog with input text

Starting URL: https://demoqa.com/alerts

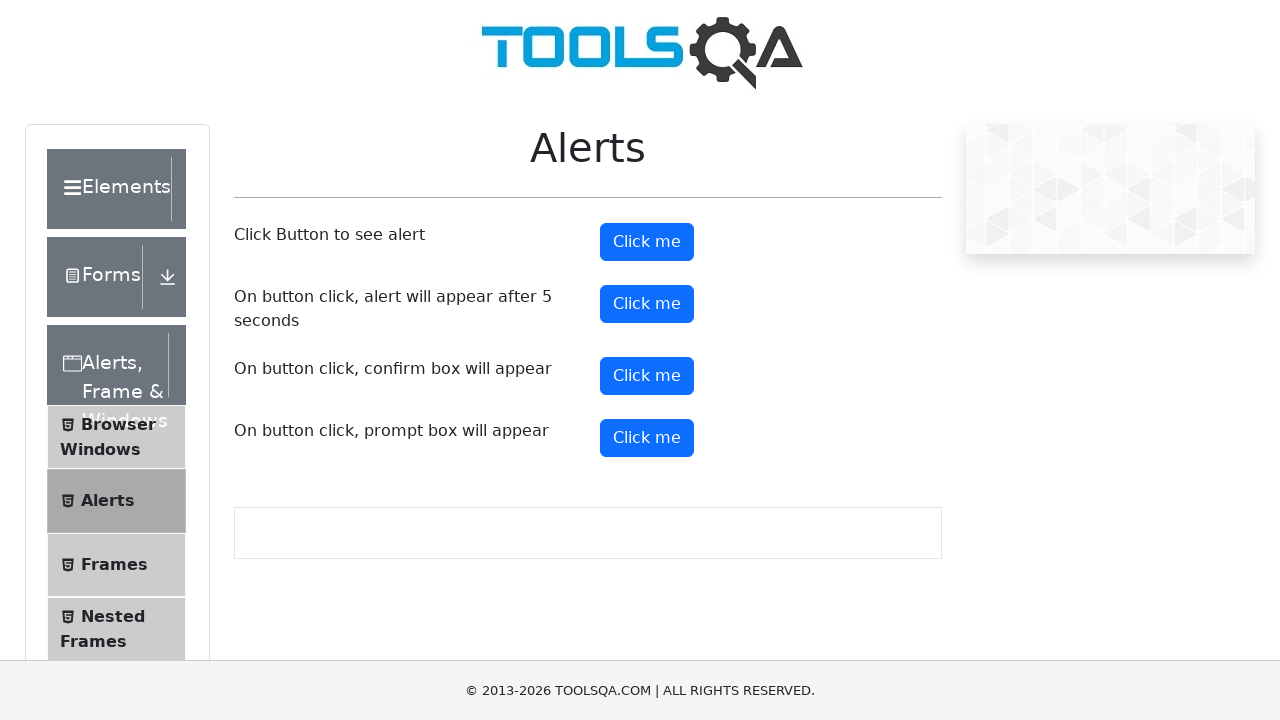

Set up dialog handler to accept prompt with text 'ITMS Coaching'
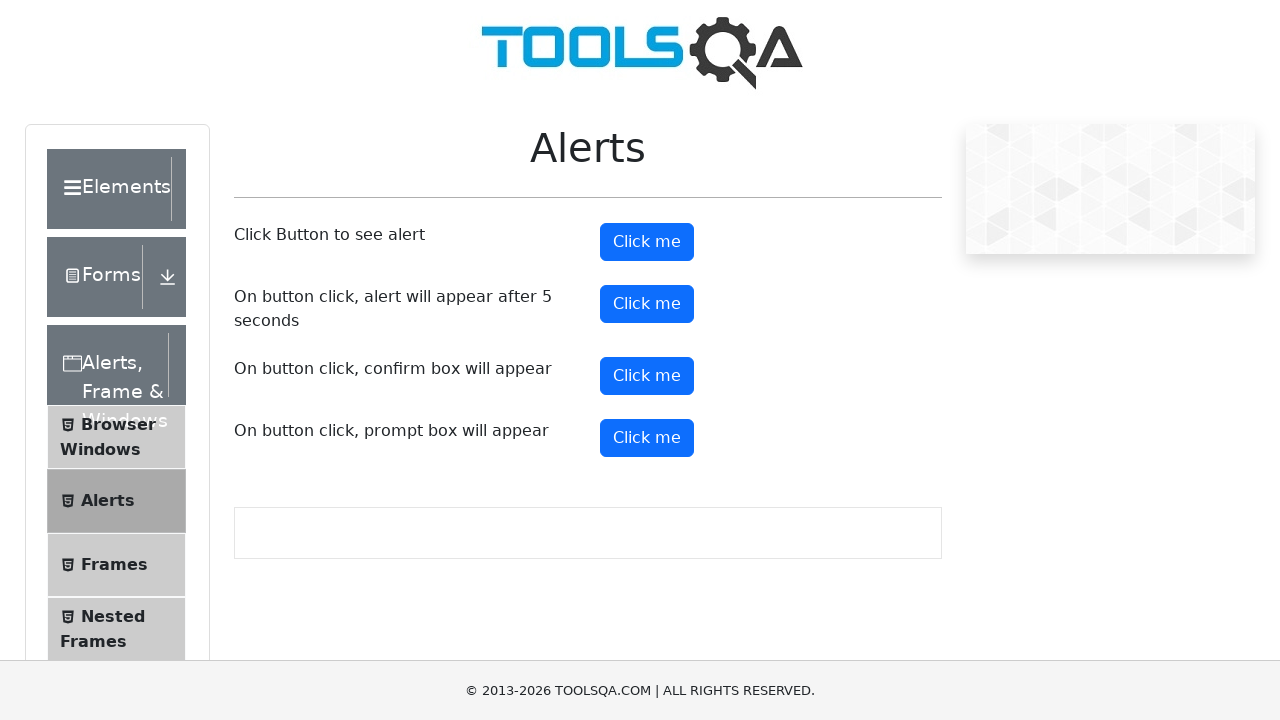

Clicked prompt button to trigger JavaScript prompt dialog at (647, 438) on #promtButton
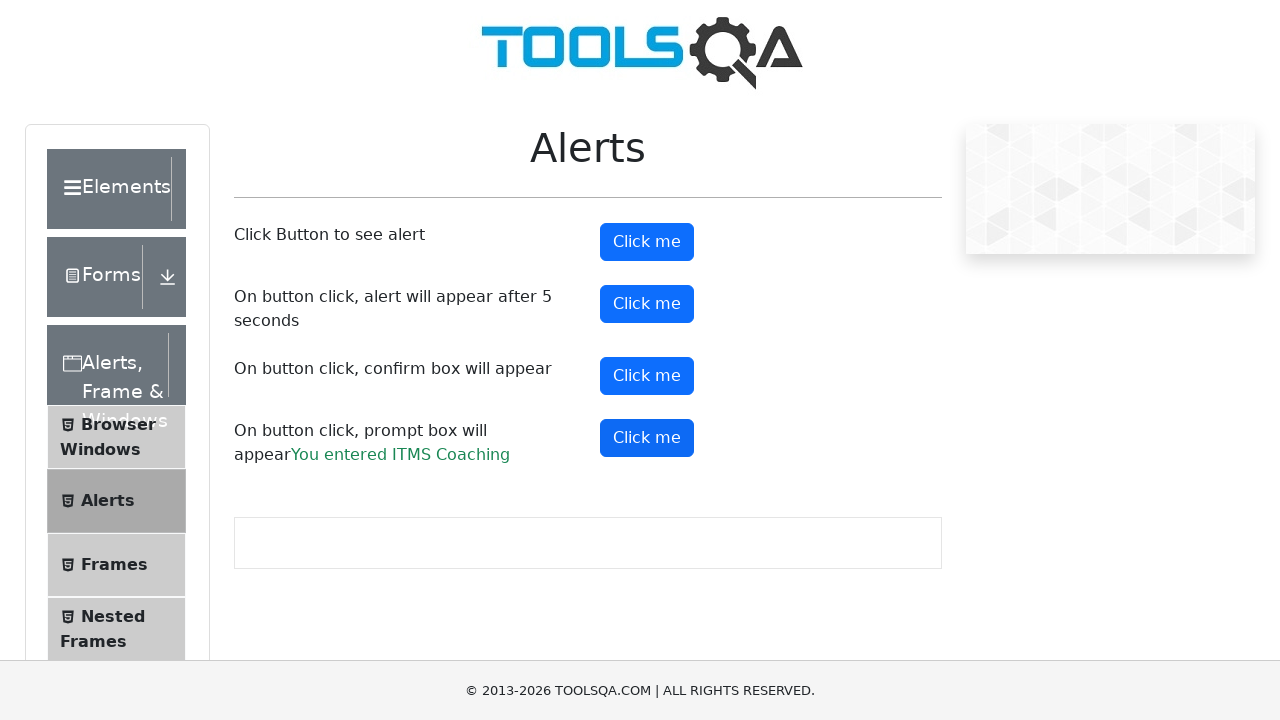

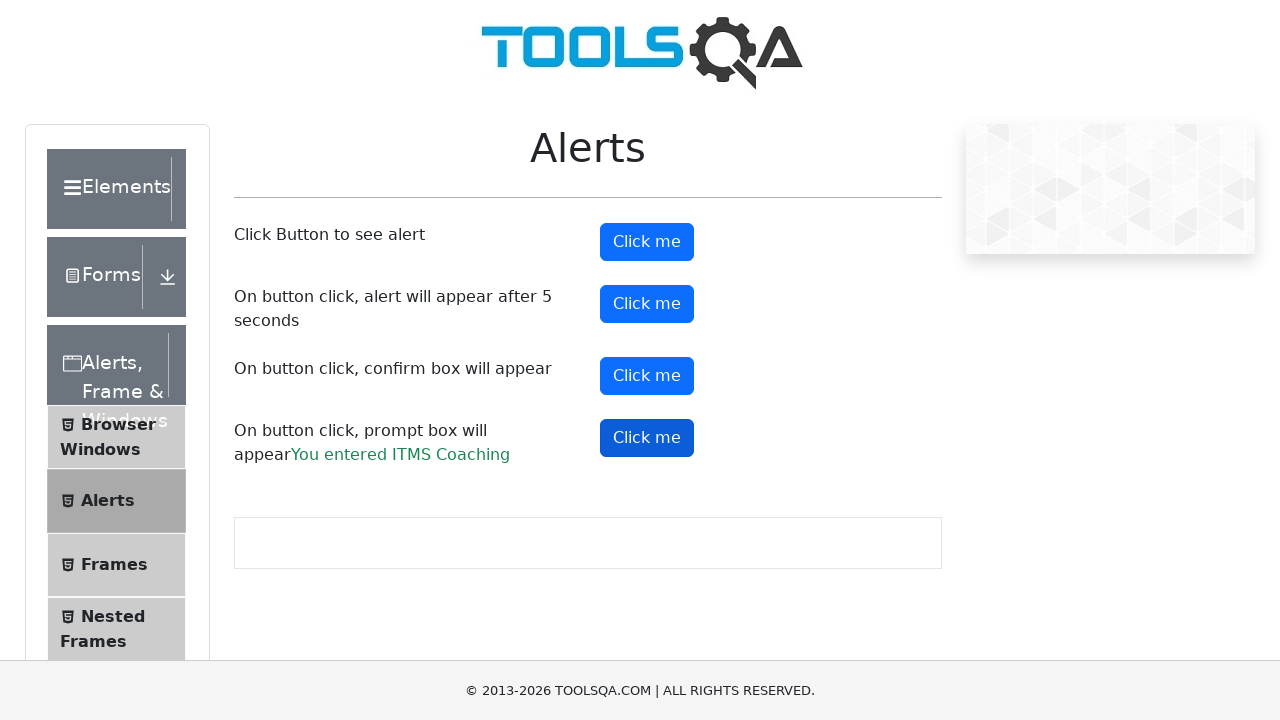